Tests page refresh functionality by reloading the current page

Starting URL: https://devqa.io/

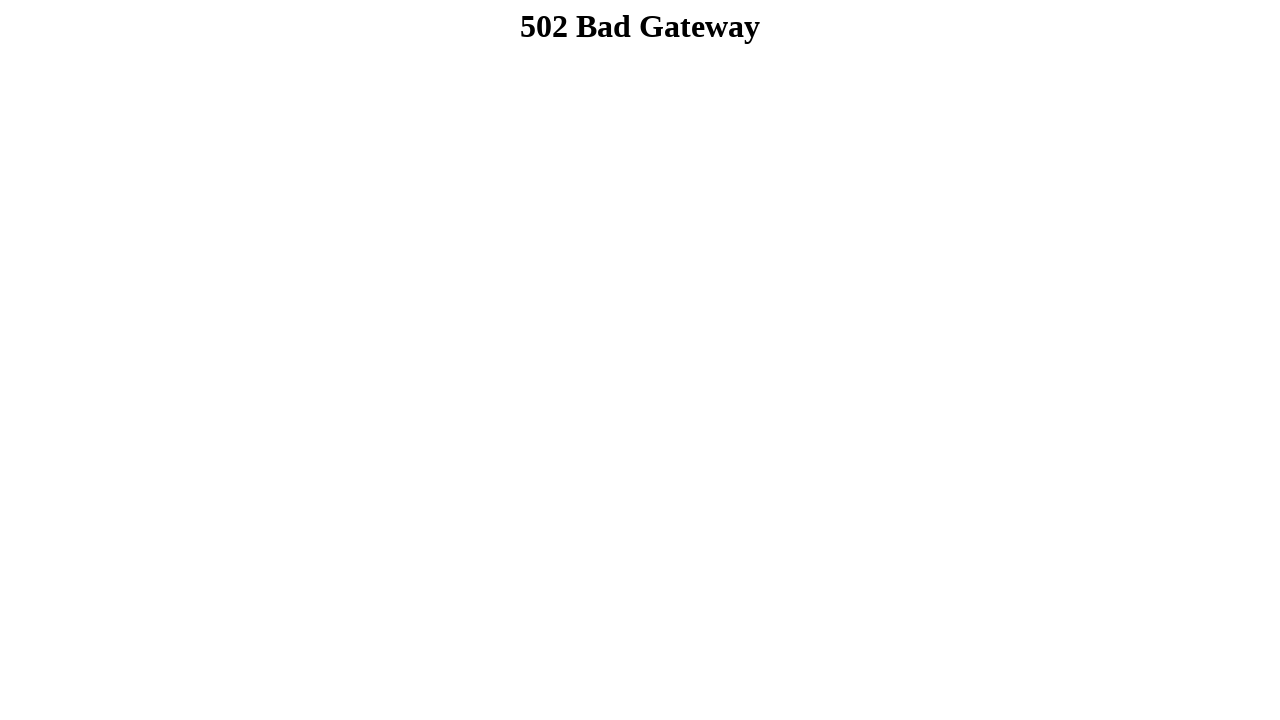

Reloaded the current page at https://devqa.io/
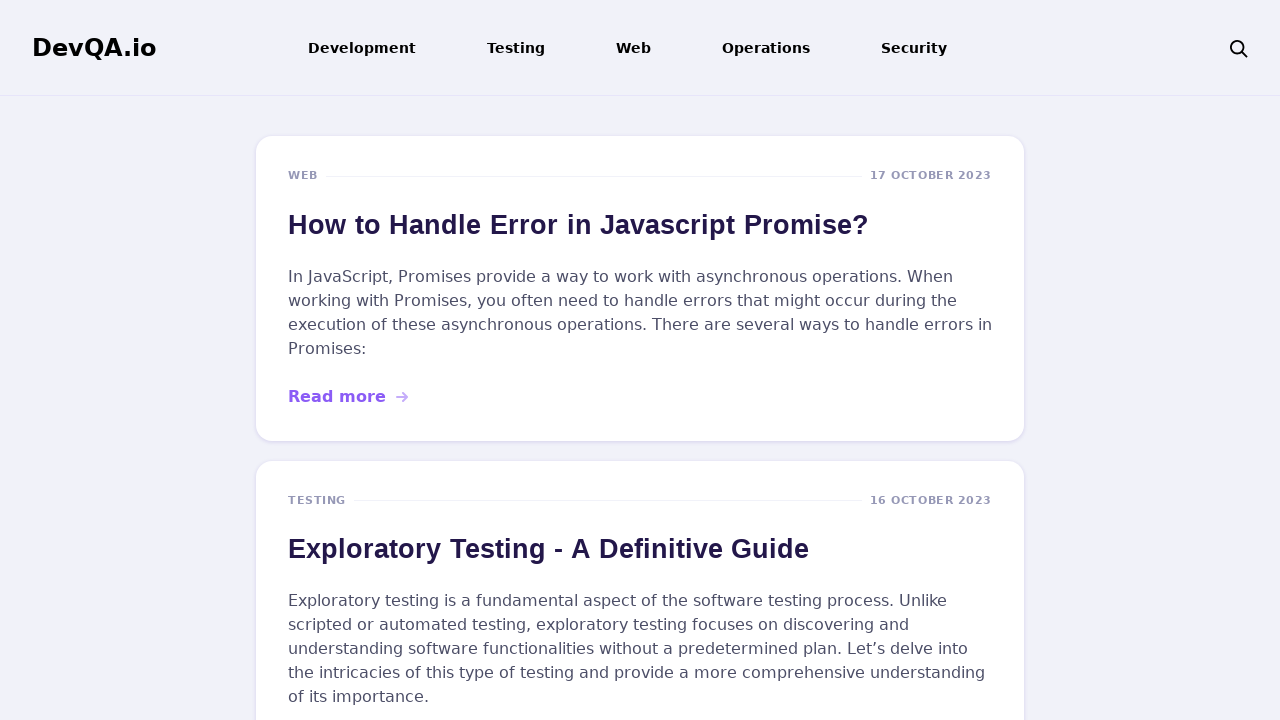

Waited for page to reach networkidle state
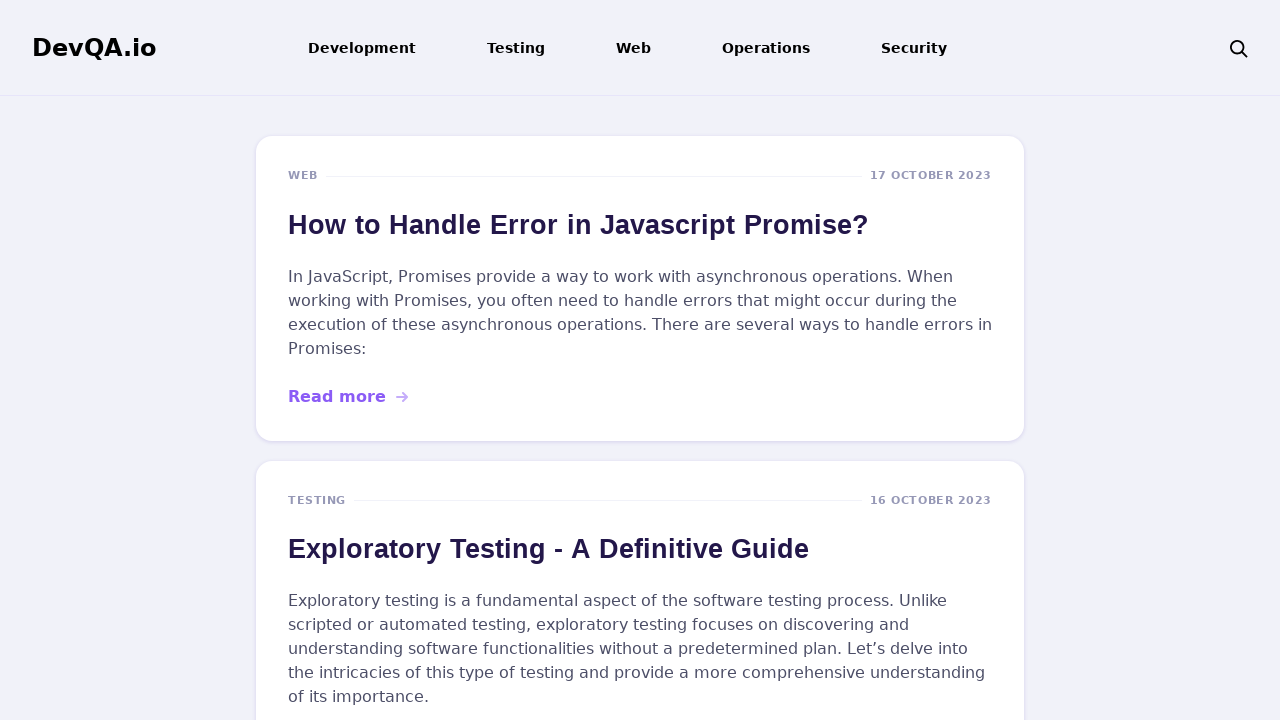

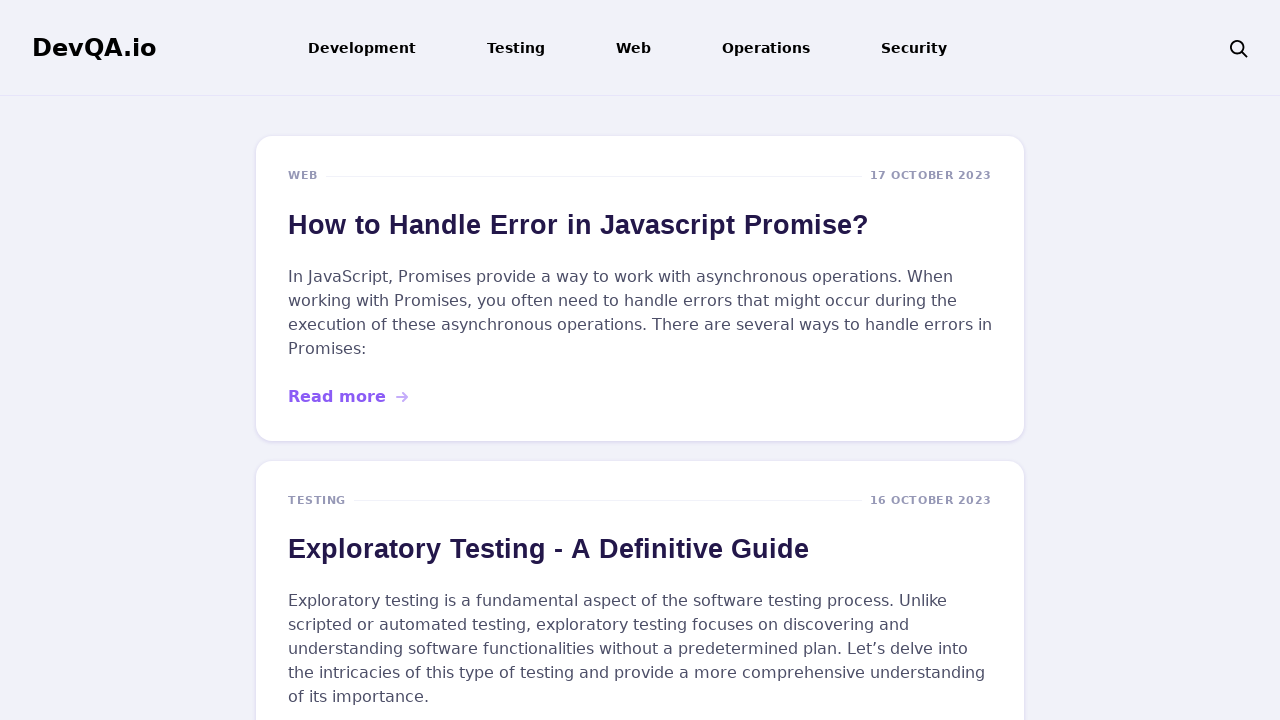